Tests e-commerce functionality by searching for products, adding "Cashews" to cart, and proceeding to checkout

Starting URL: https://rahulshettyacademy.com/seleniumPractise/#/

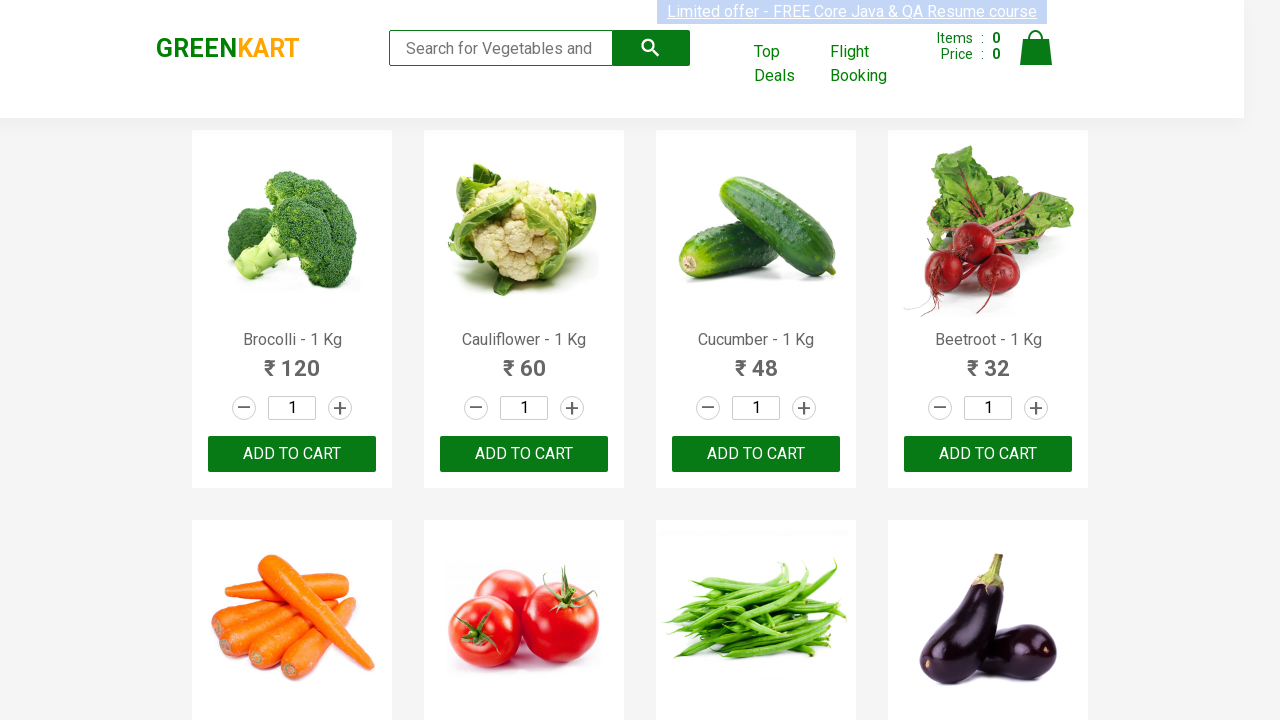

Filled search box with 'ca' to search for products on .search-keyword
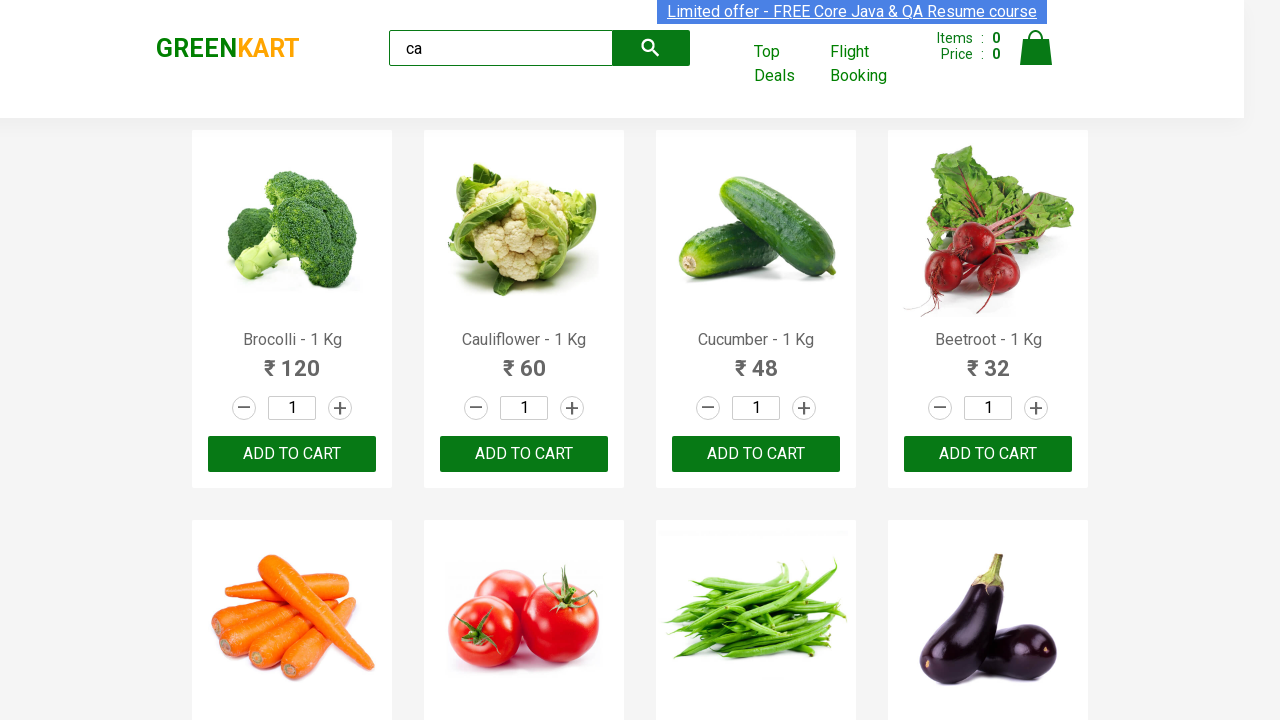

Products loaded and became visible
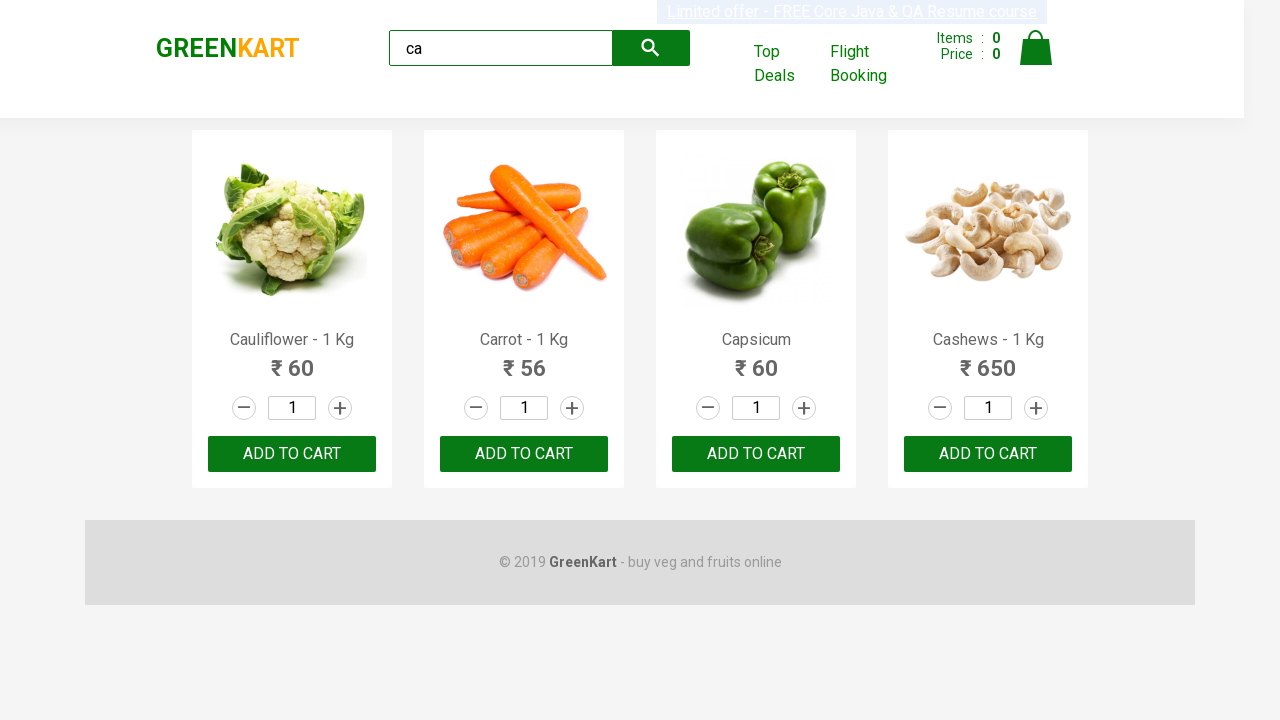

Retrieved all product elements from the page
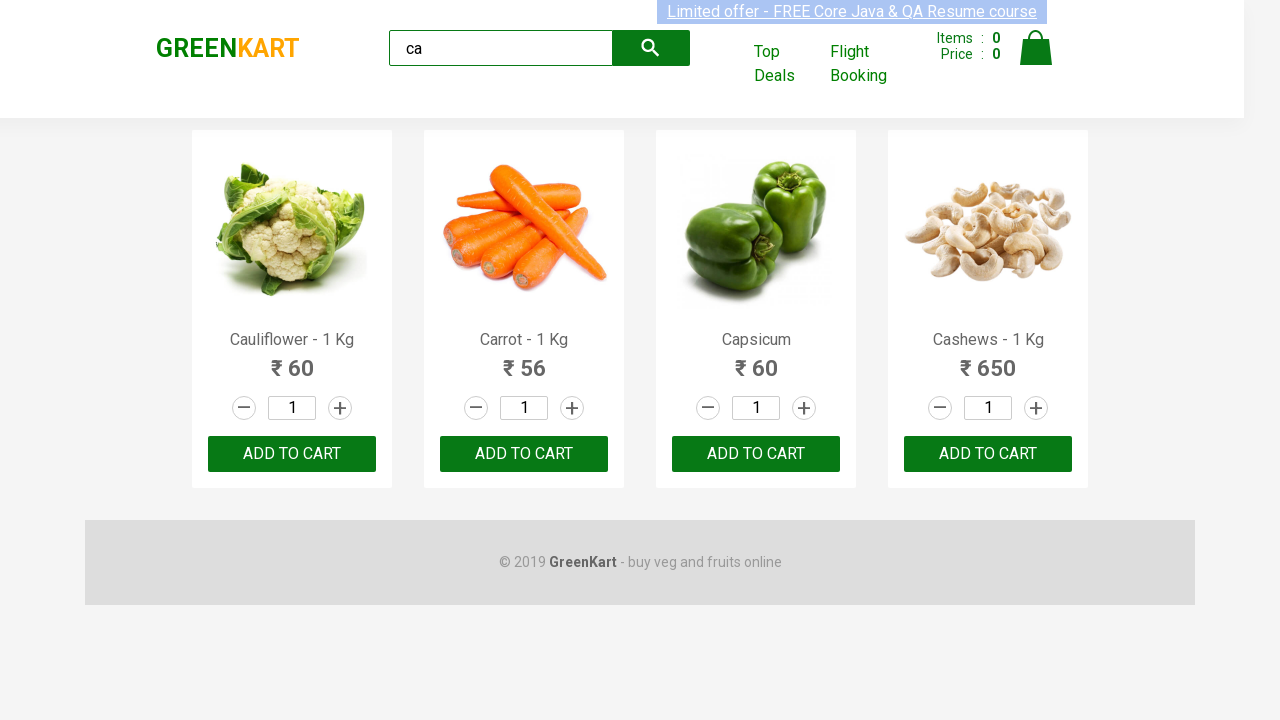

Checked product name: Cauliflower - 1 Kg
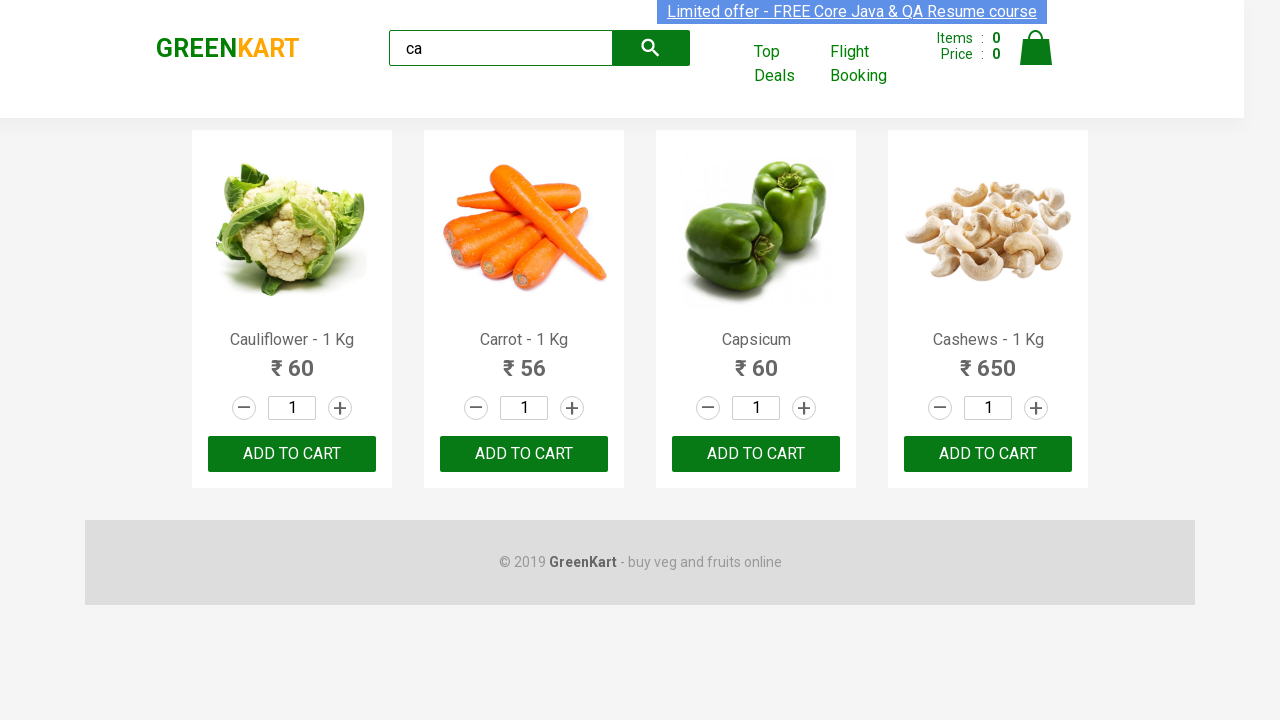

Checked product name: Carrot - 1 Kg
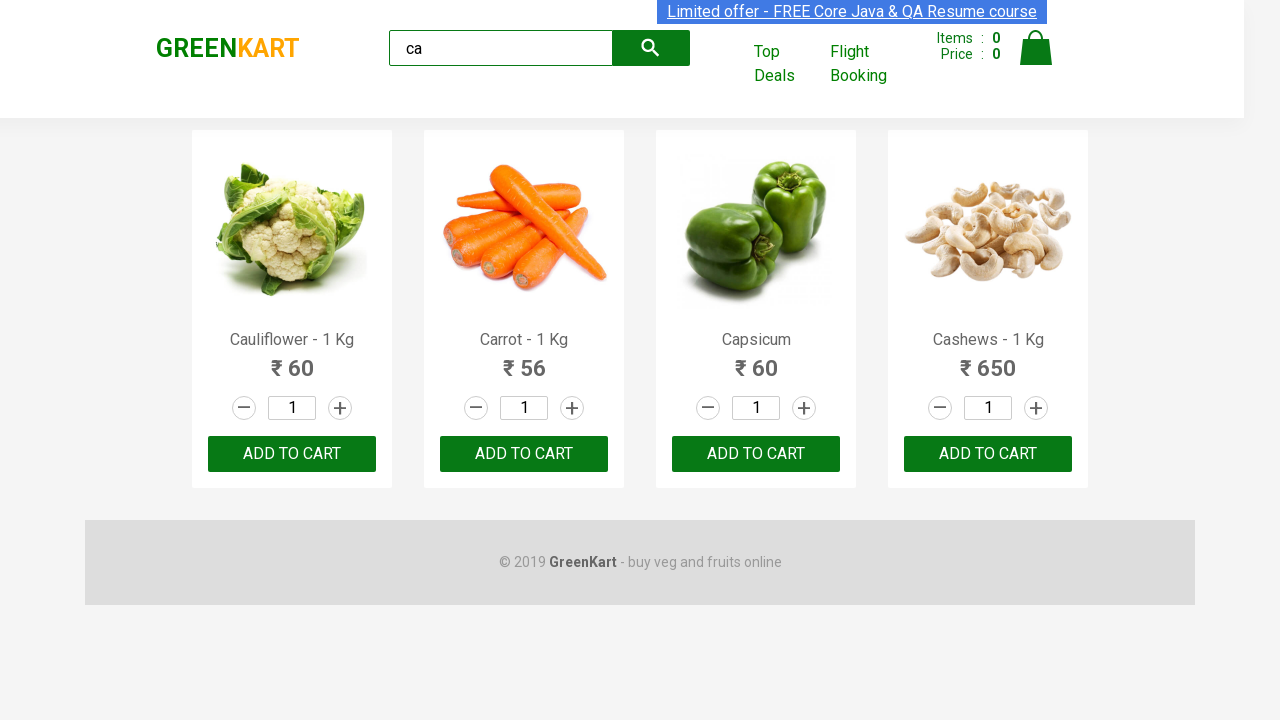

Checked product name: Capsicum
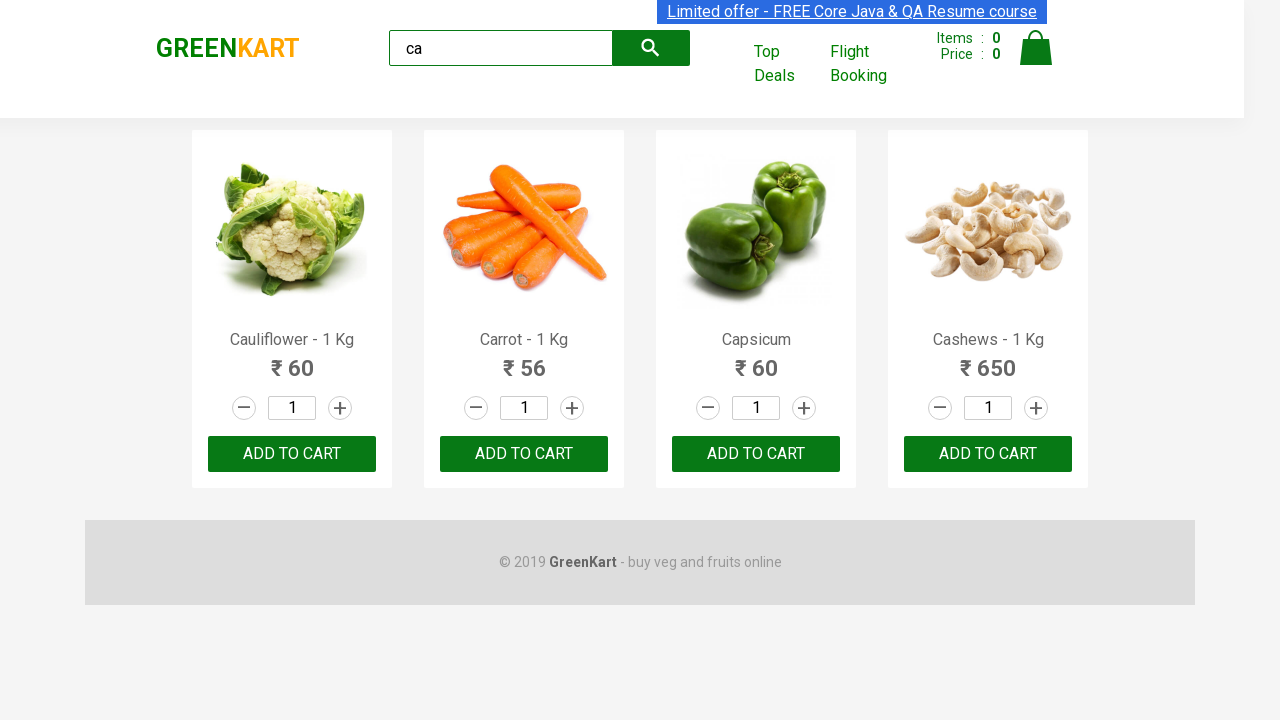

Checked product name: Cashews - 1 Kg
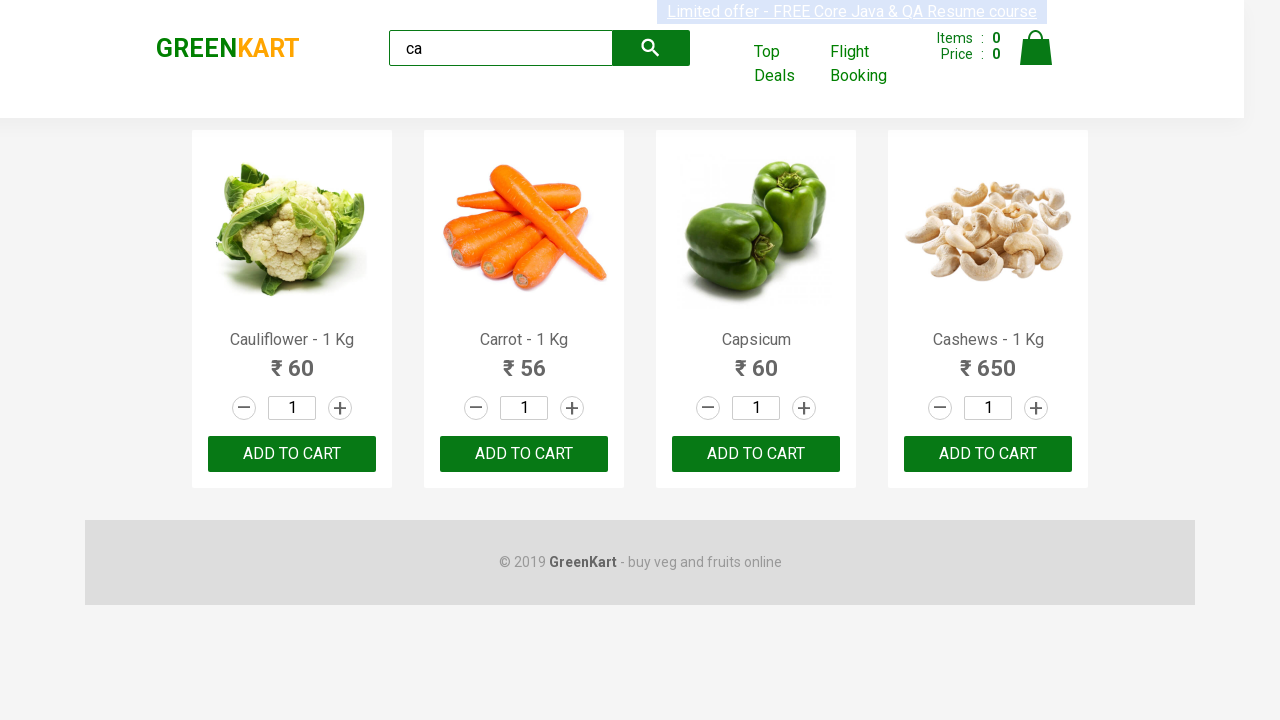

Clicked ADD TO CART button for Cashews product at (988, 454) on .products .product >> nth=3 >> button
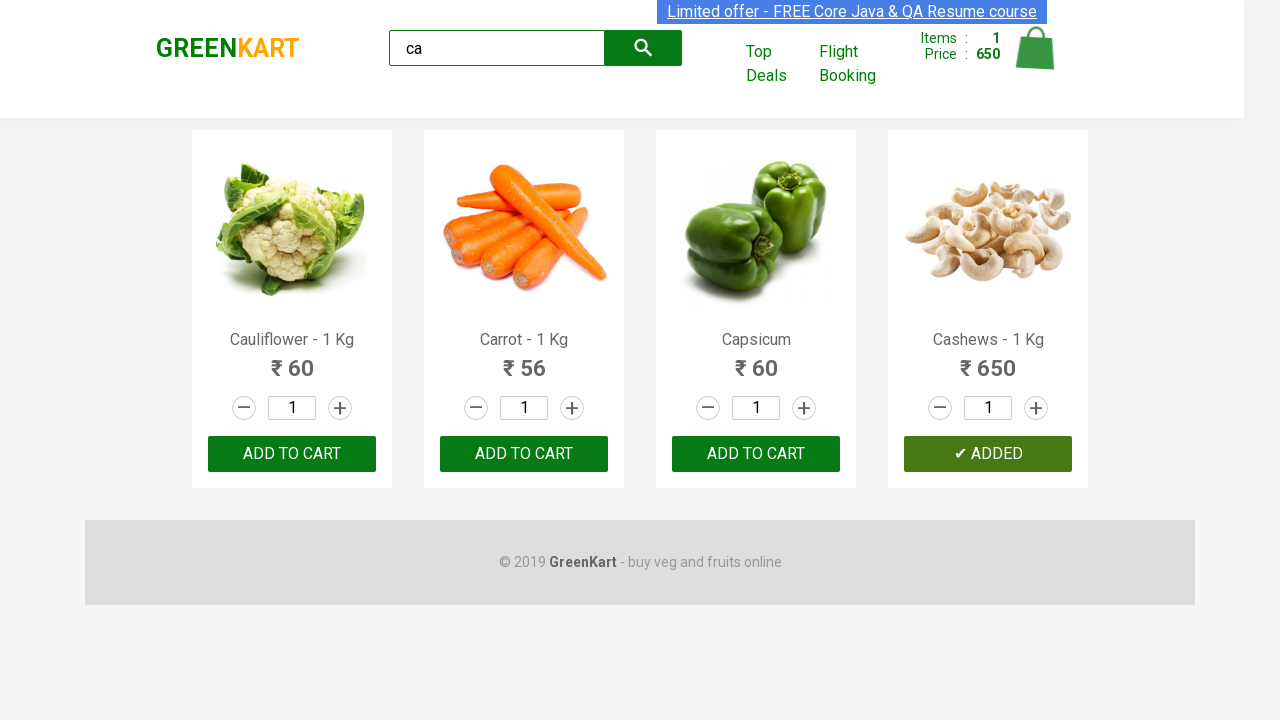

Clicked cart icon to open cart preview at (1036, 48) on .cart-icon > img
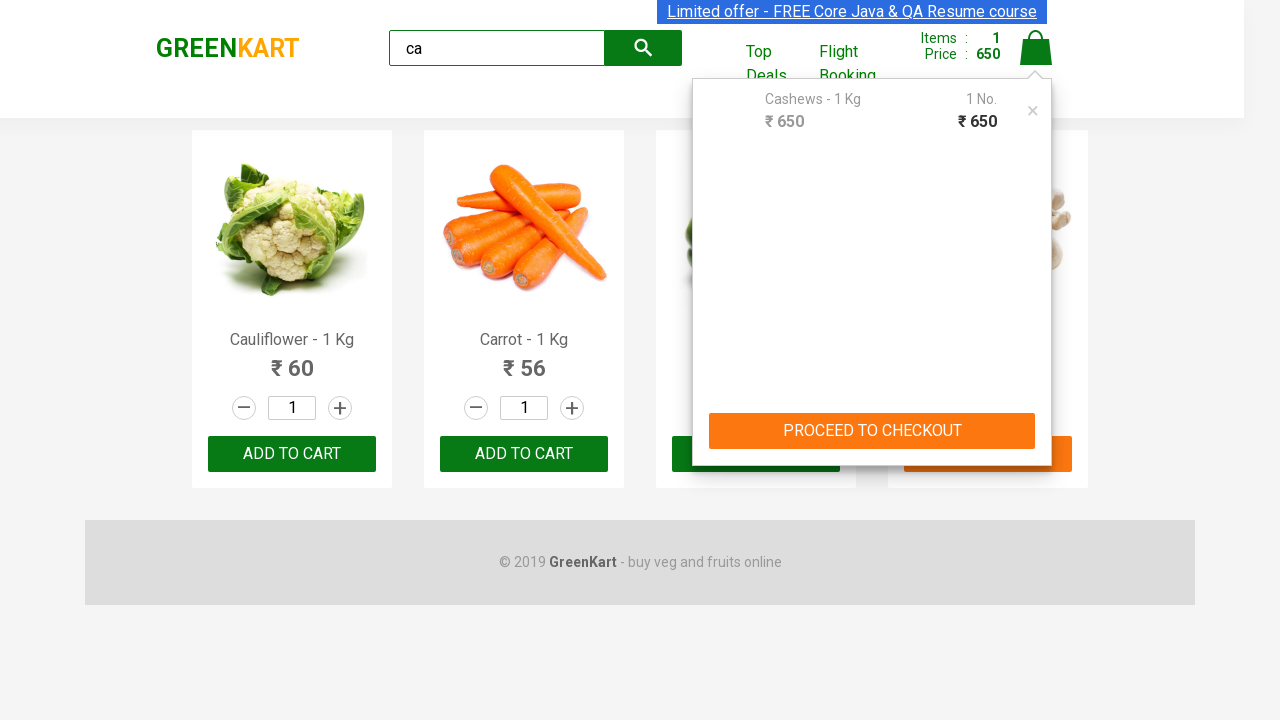

Clicked proceed to checkout button at (872, 431) on .cart-preview > .action-block > button
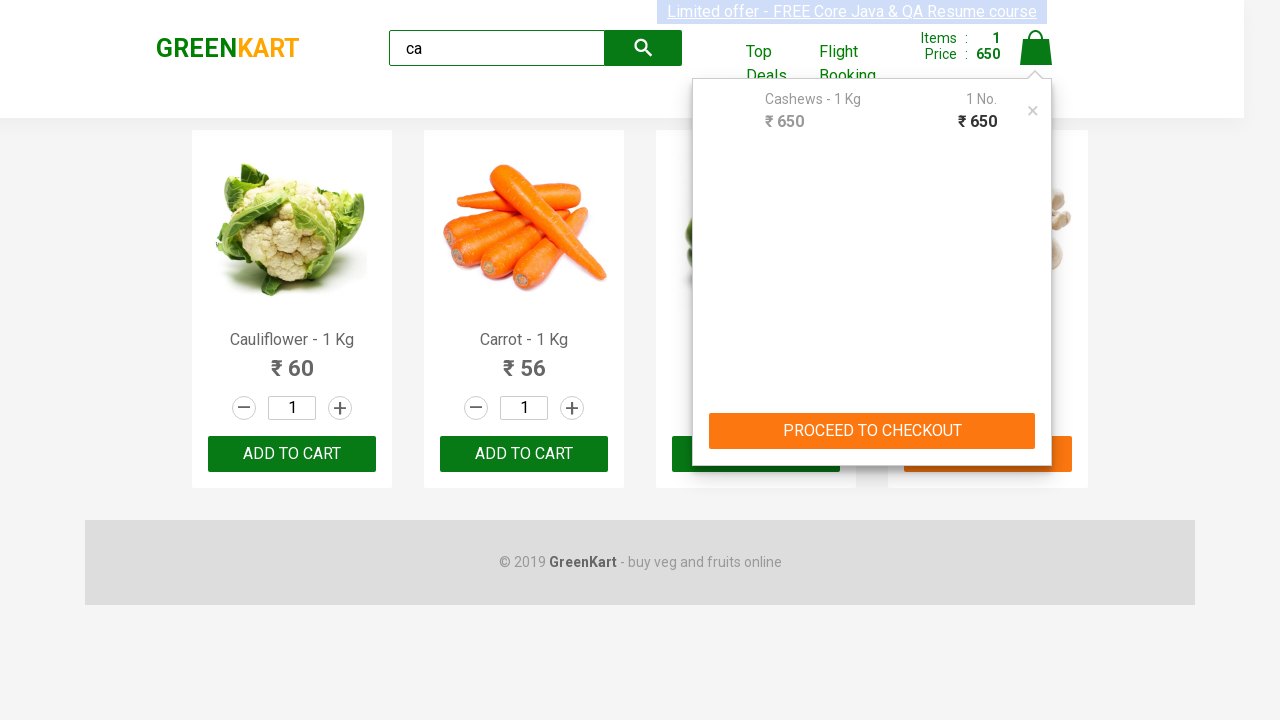

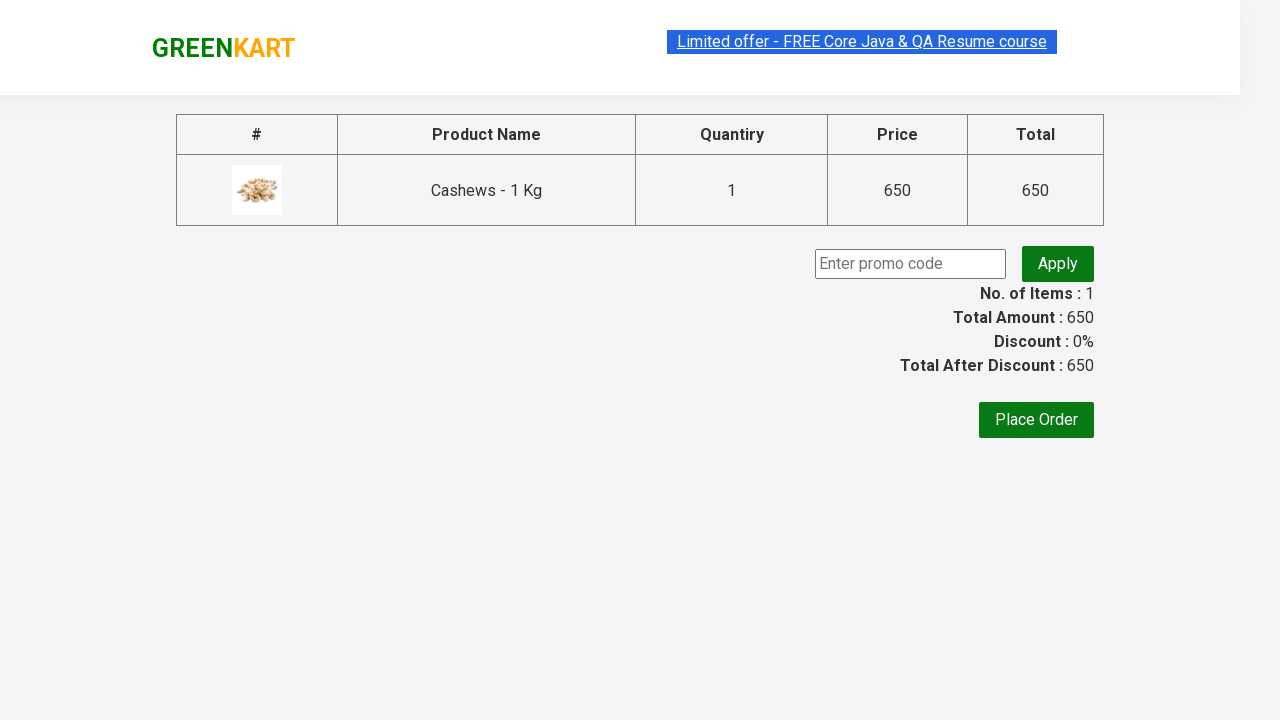